Tests the forgot password flow on a Selenium practice site by clicking the forgot password link, filling out the reset form with name, email, phone number, and password fields, then clicking the reset button and verifying the info message.

Starting URL: https://rahulshettyacademy.com/locatorspractice/

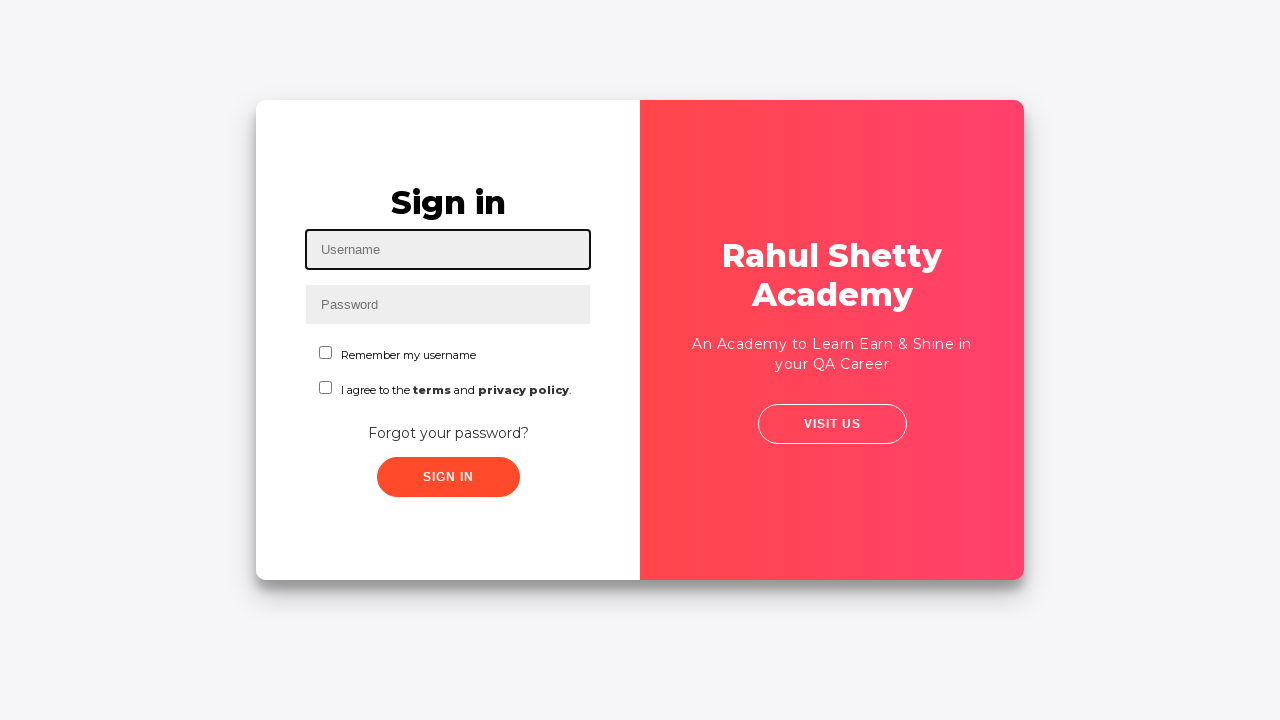

Clicked 'Forgot your password?' link at (448, 433) on text=Forgot your password?
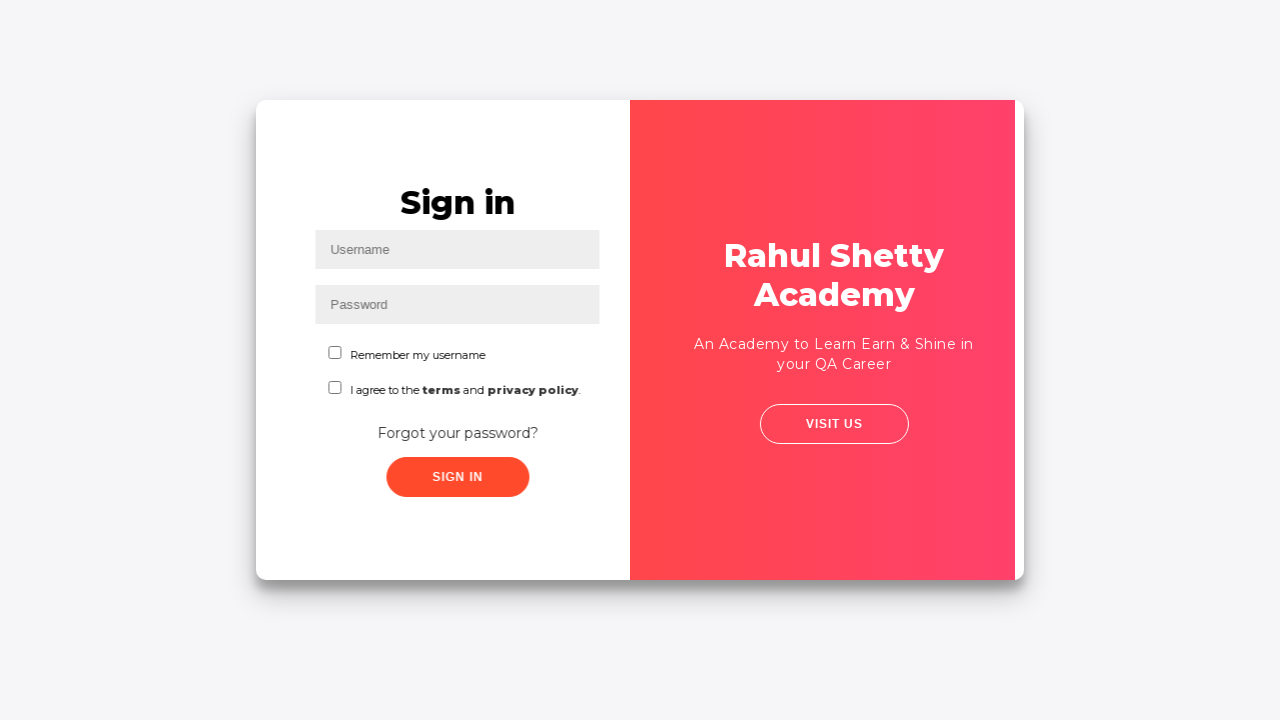

Filled Name field with 'rahul' on input[placeholder='Name']
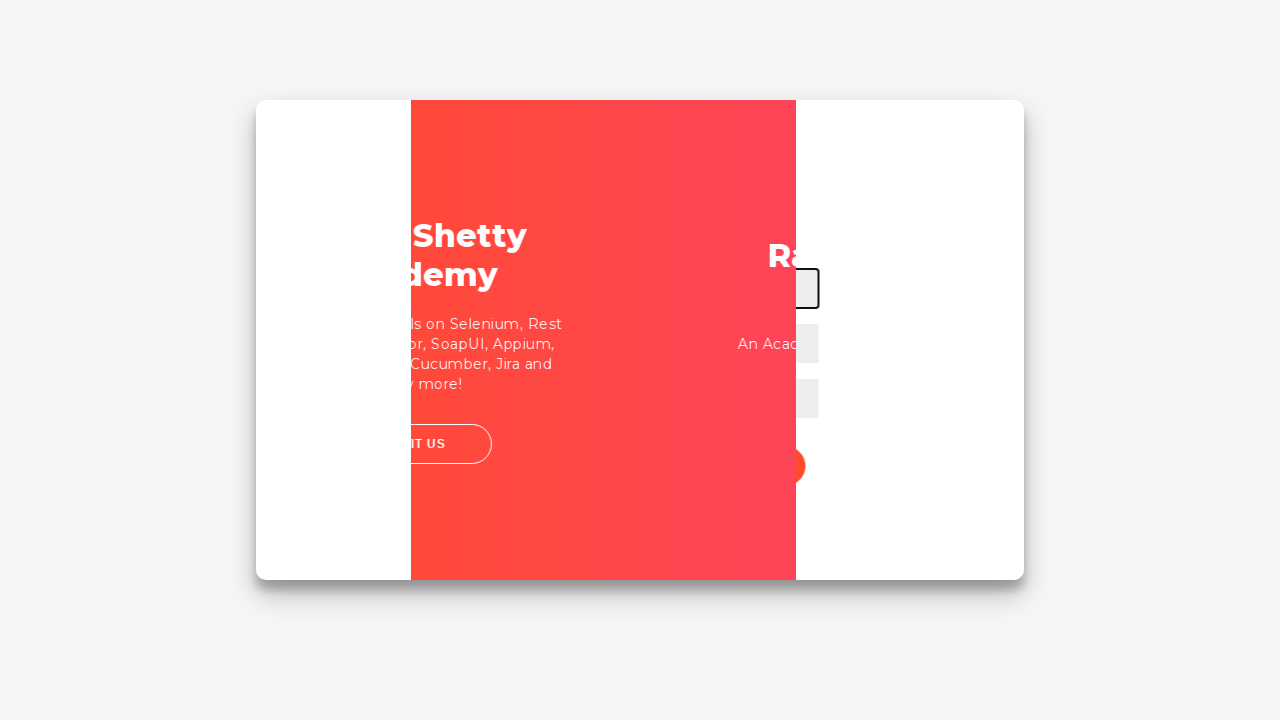

Filled Email field with 'testuser@example.com' on input[placeholder='Email']
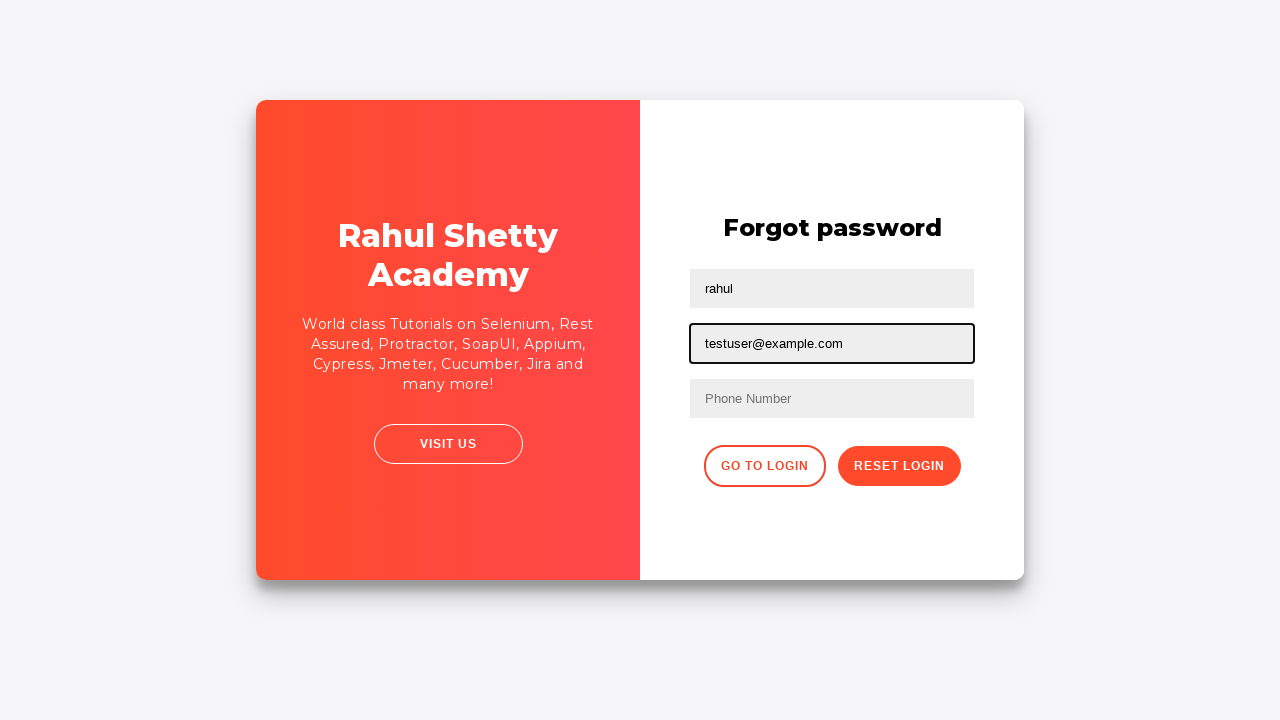

Waited 1 second for form to be ready
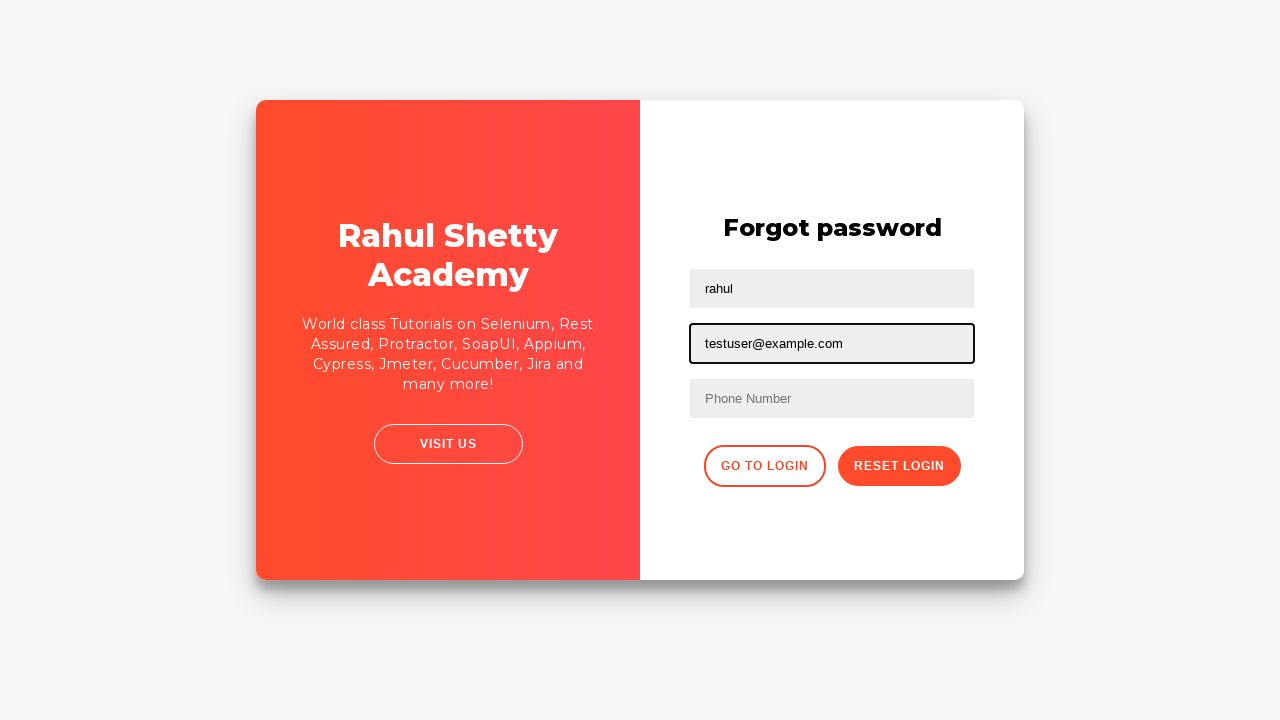

Cleared second text input field on xpath=//input[@type='text'][2]
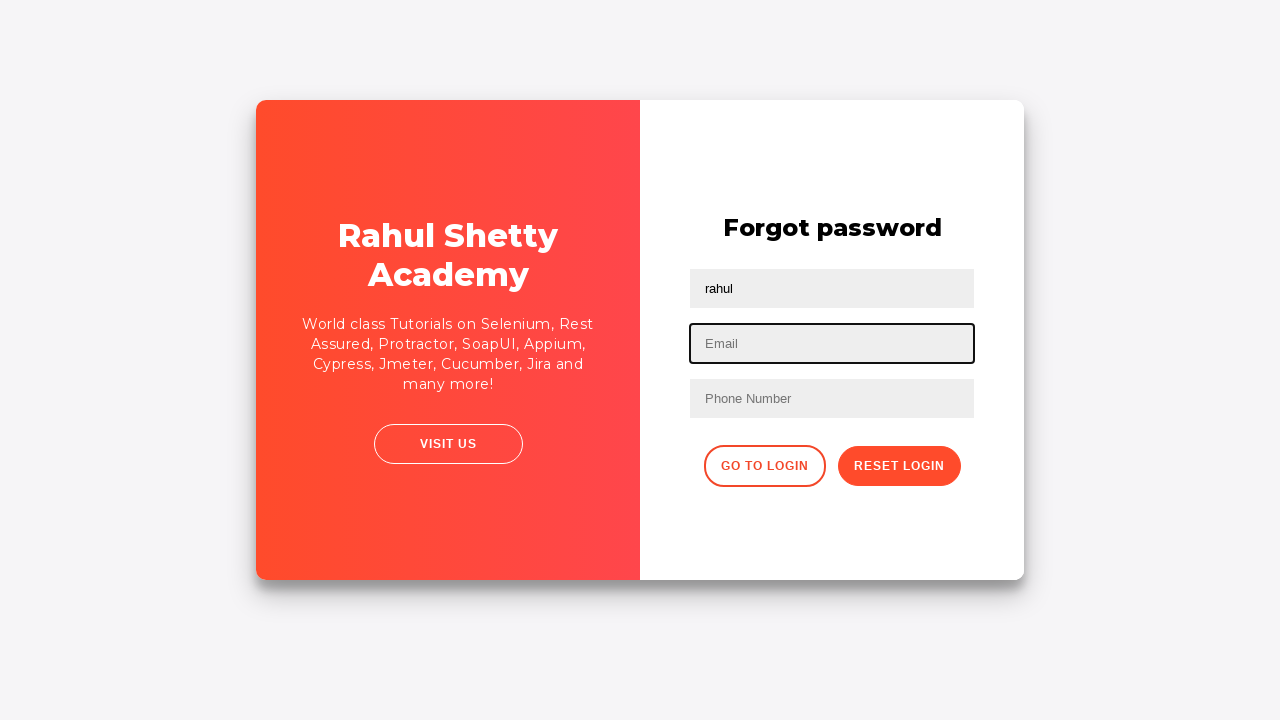

Filled email field with 'johndoe@example.com' using nth-child selector on input[type='text']:nth-child(3)
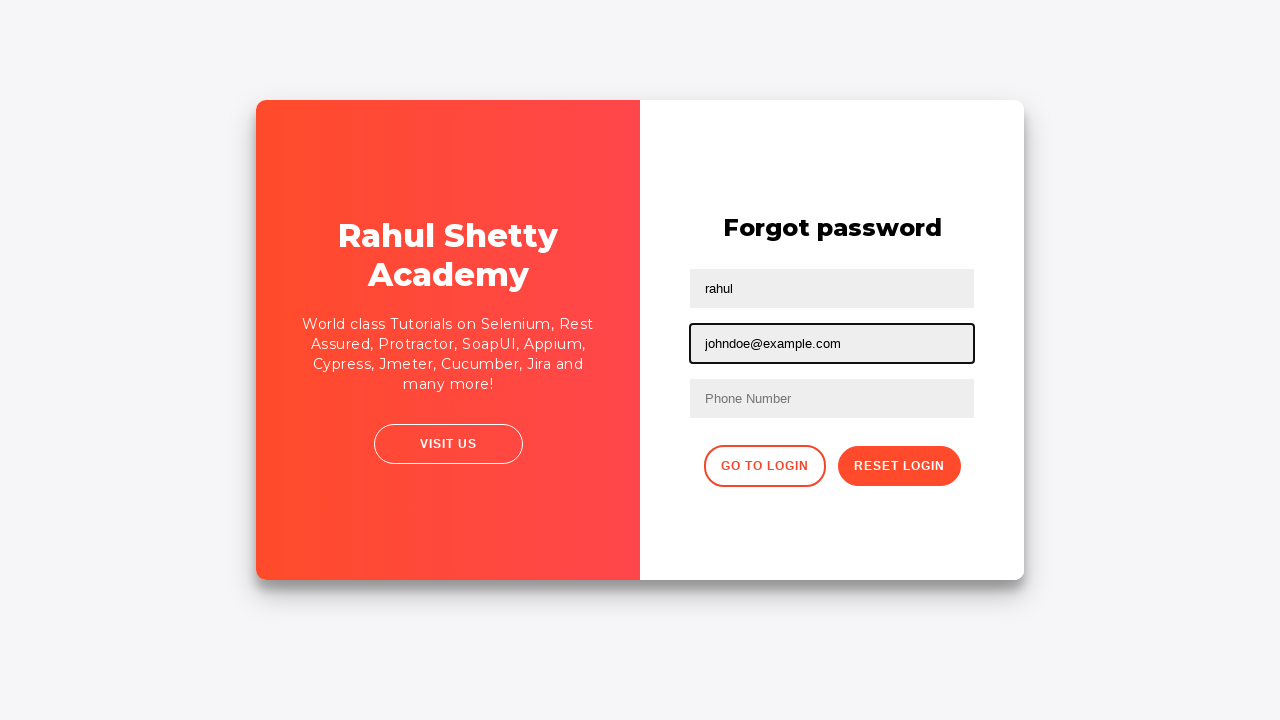

Filled Phone Number field with '9876543210' on input[placeholder='Phone Number']
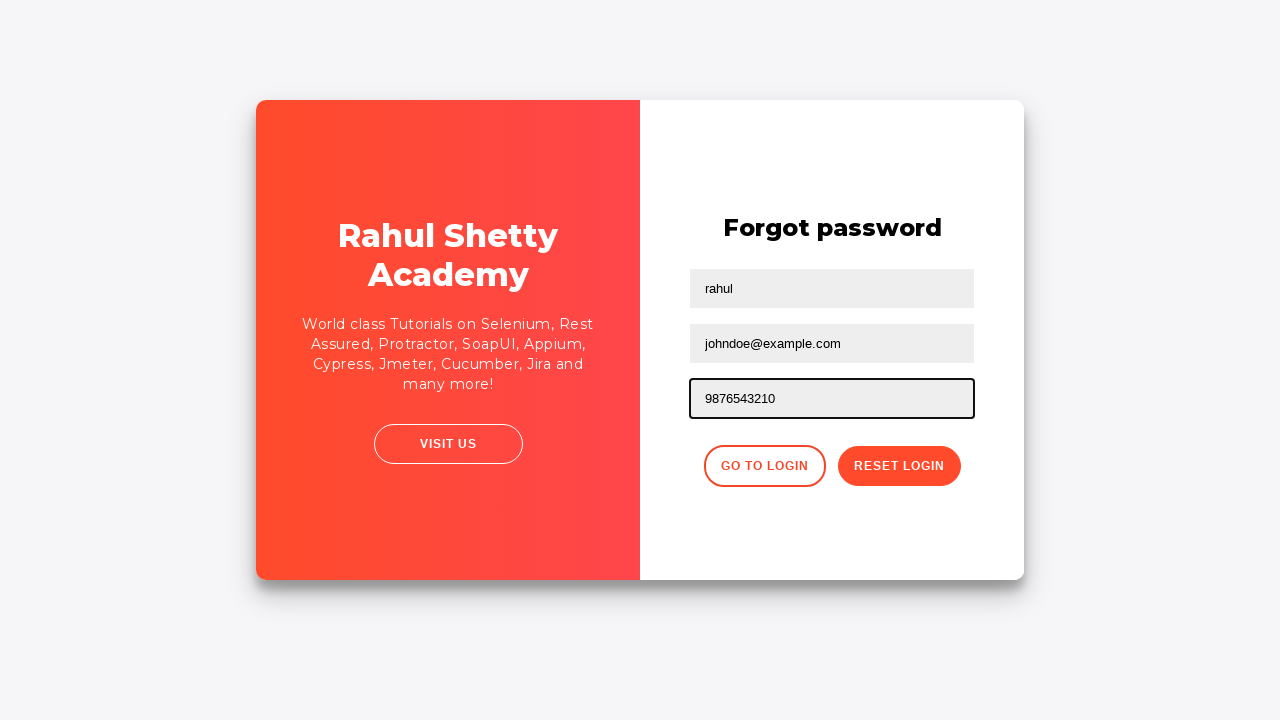

Filled Password field with 'securepass456' on input[name='inputPassword']
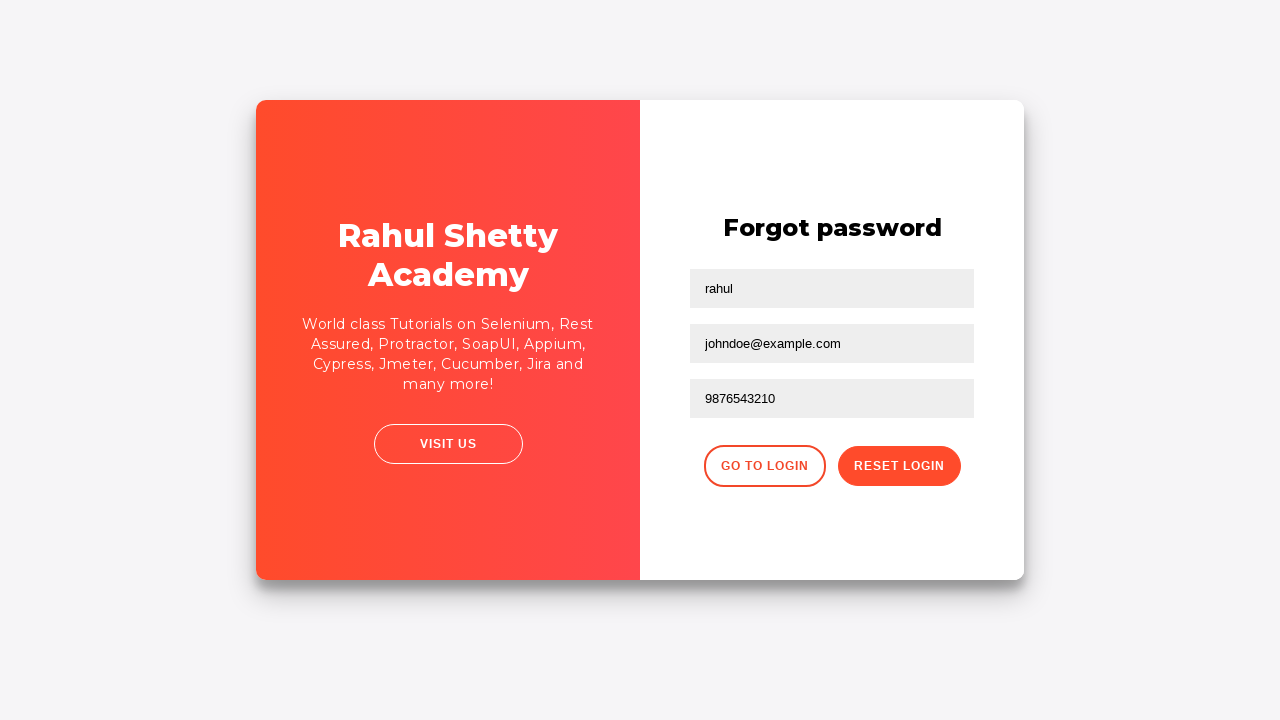

Cleared third form input field on xpath=//form/input[3]
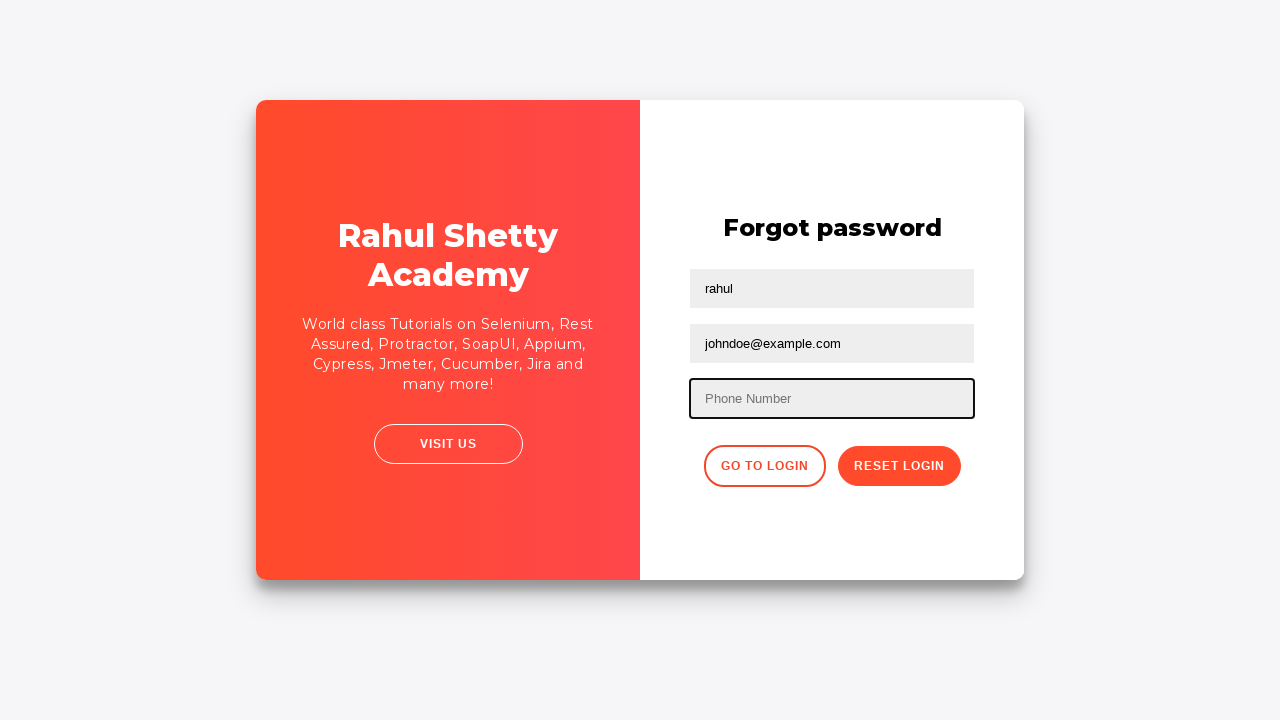

Clicked Reset Login button at (899, 466) on .reset-pwd-btn
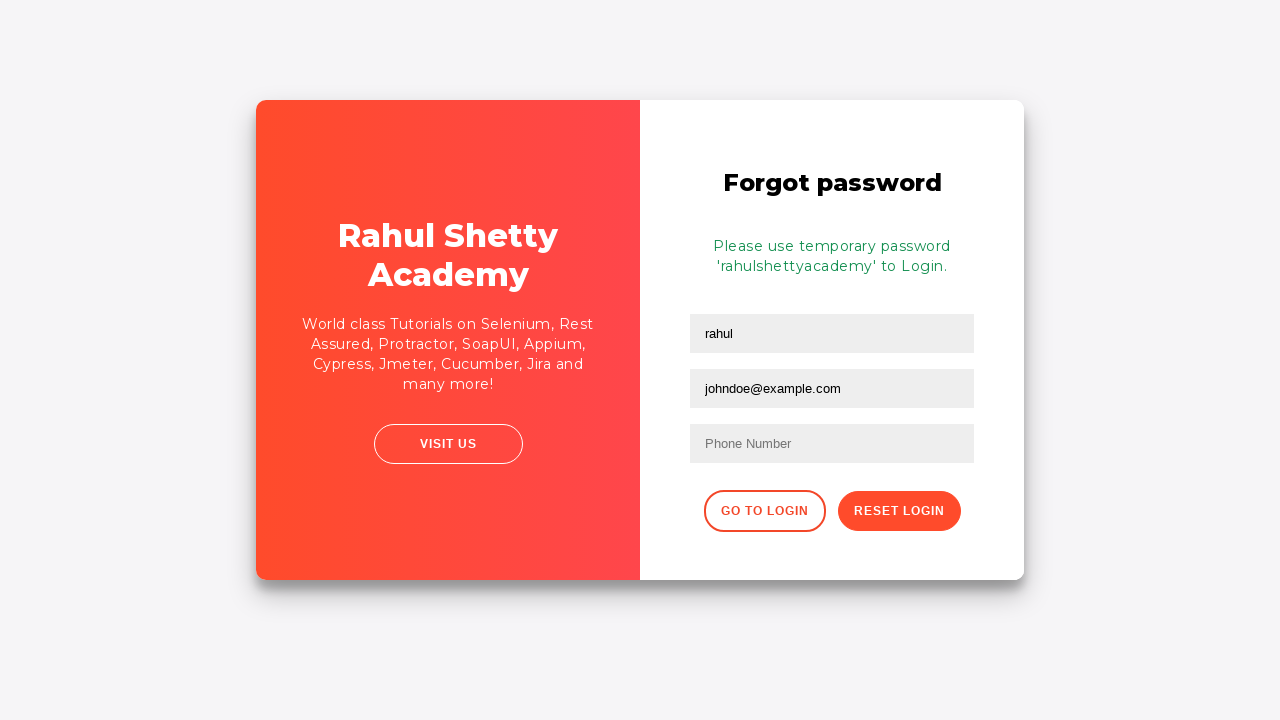

Verified info message appeared after password reset
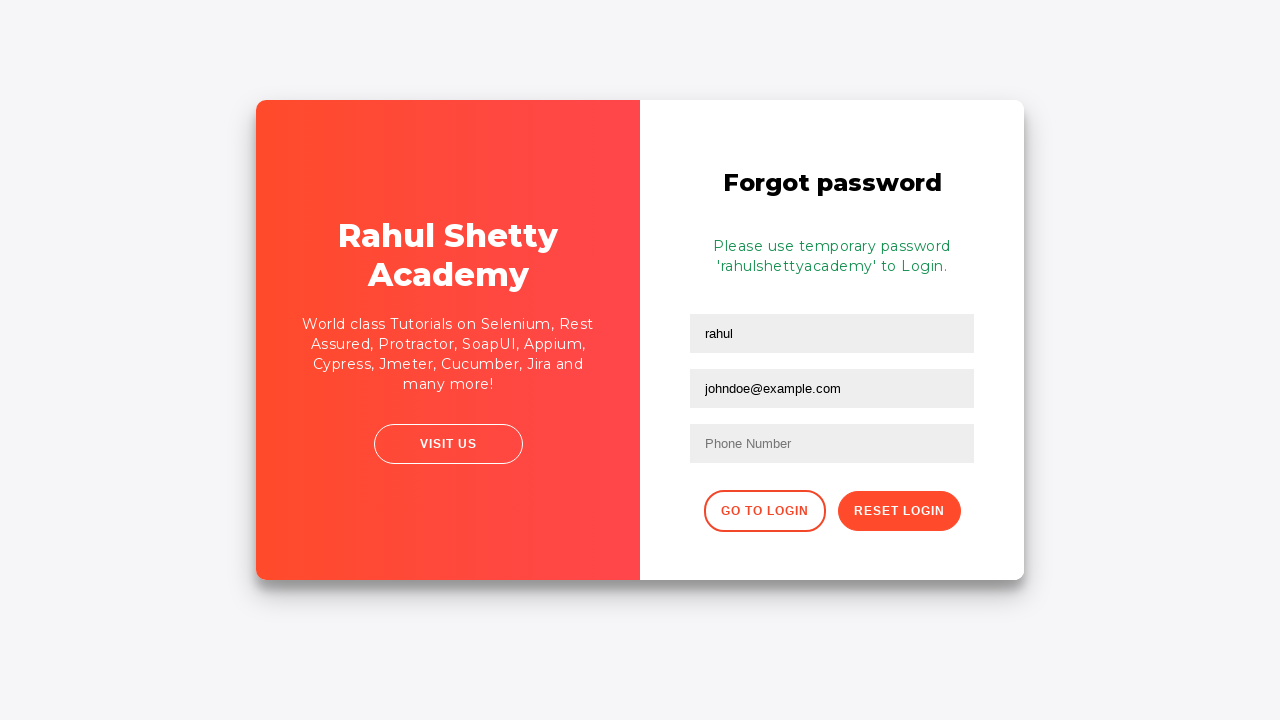

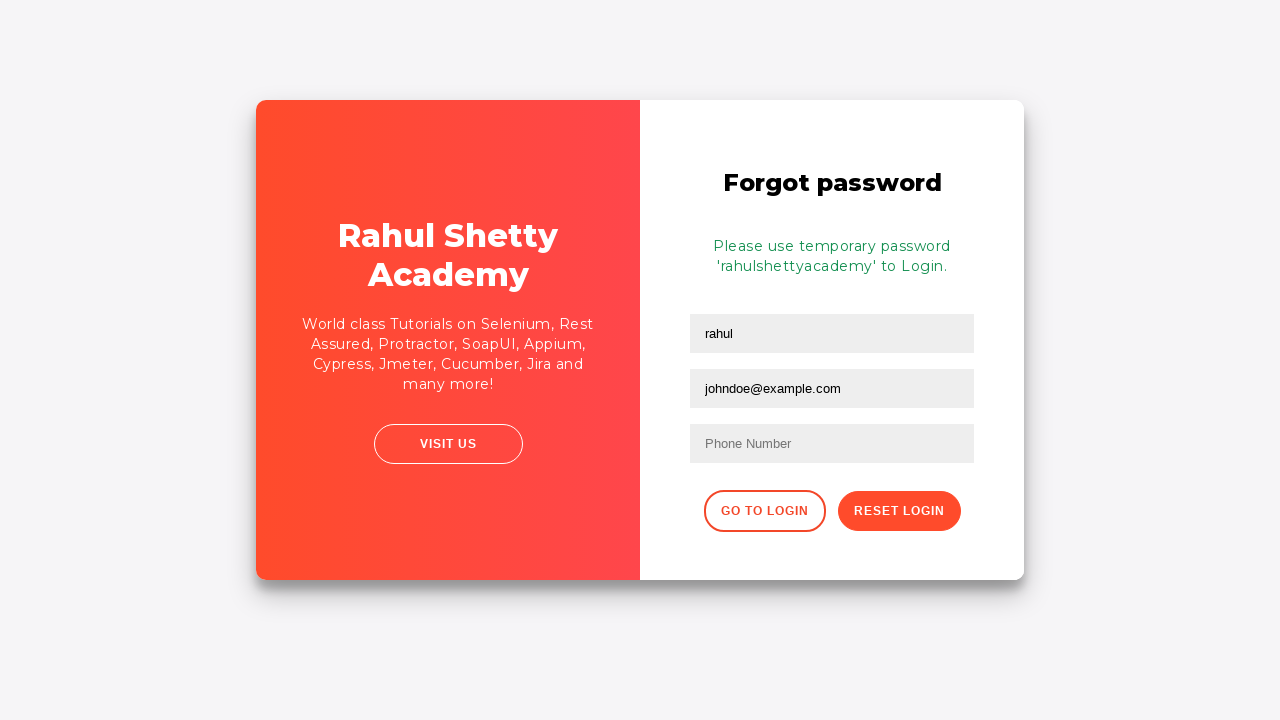